Tests that the Example Domain page loads correctly by verifying the h1 text and clicking the "More information" link

Starting URL: https://example.com

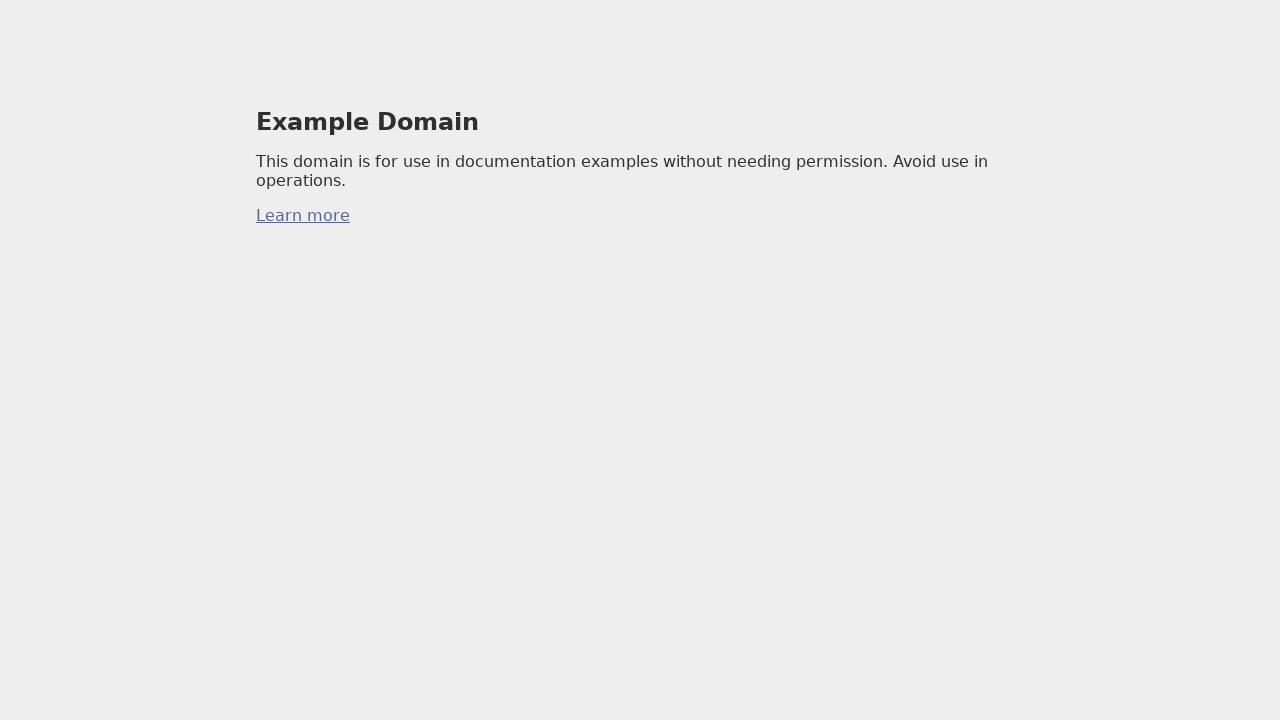

Navigated to JavaScript alerts demo page
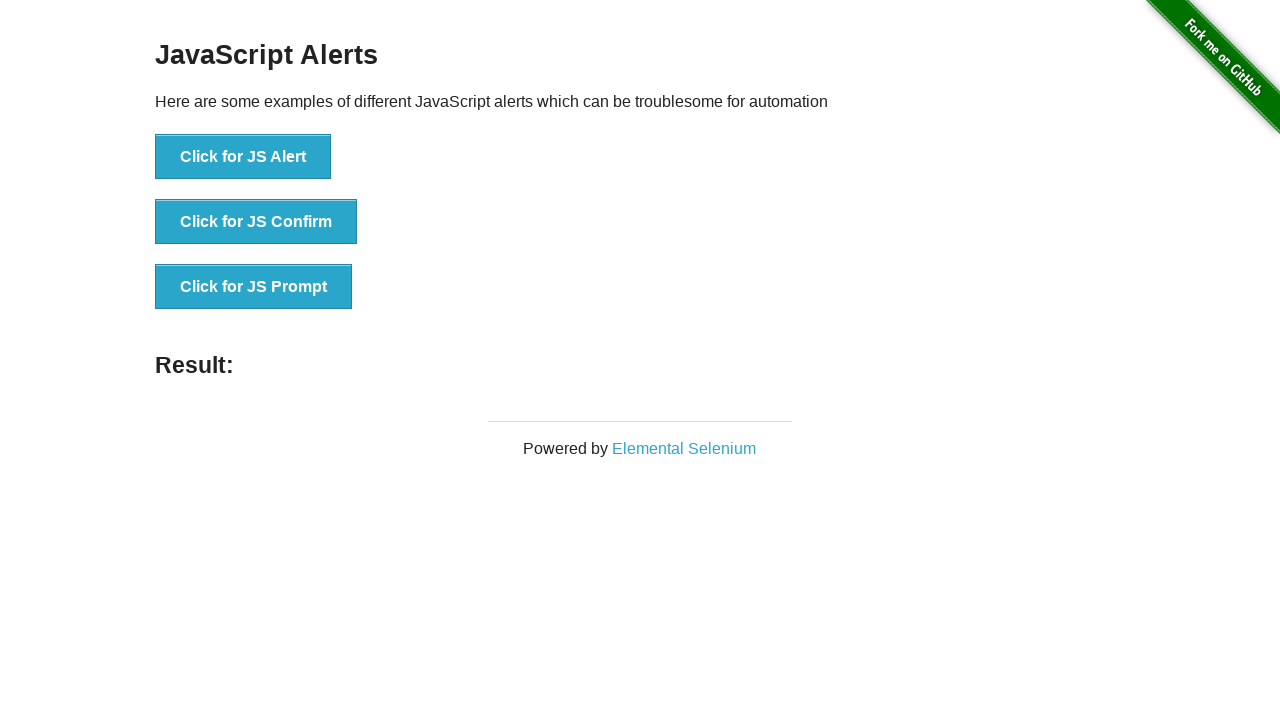

JavaScript Alerts page loaded successfully
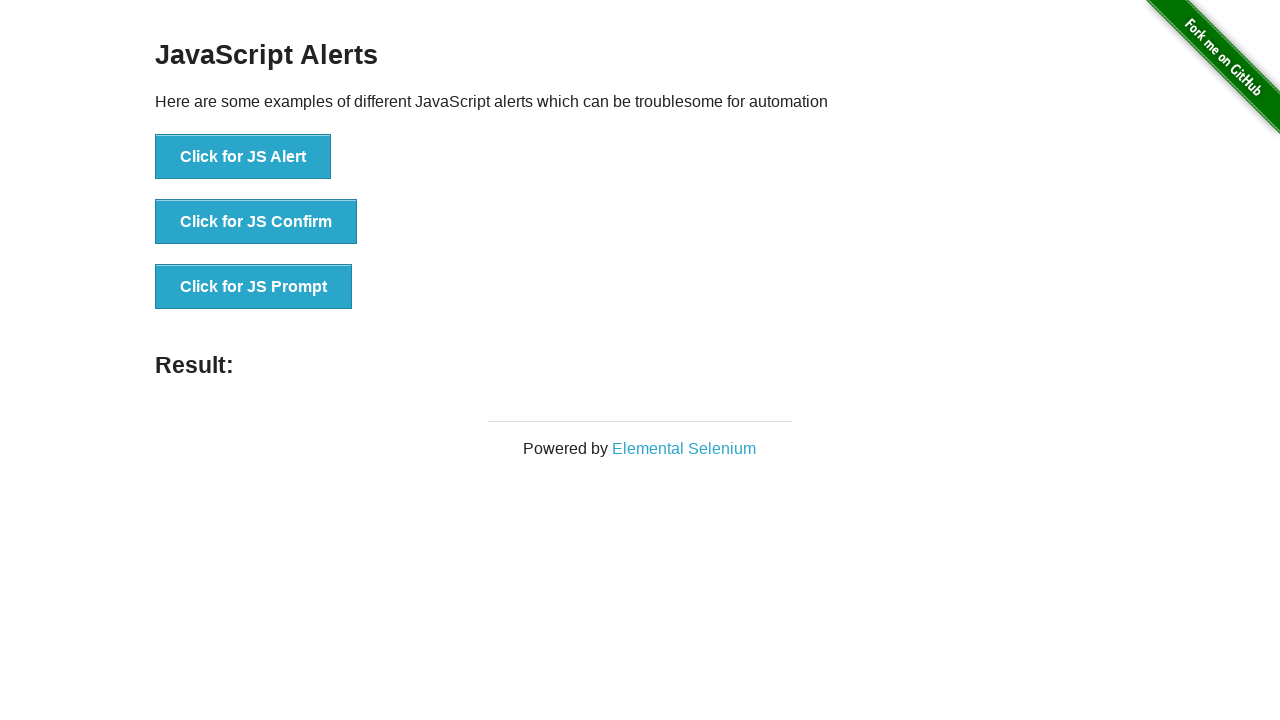

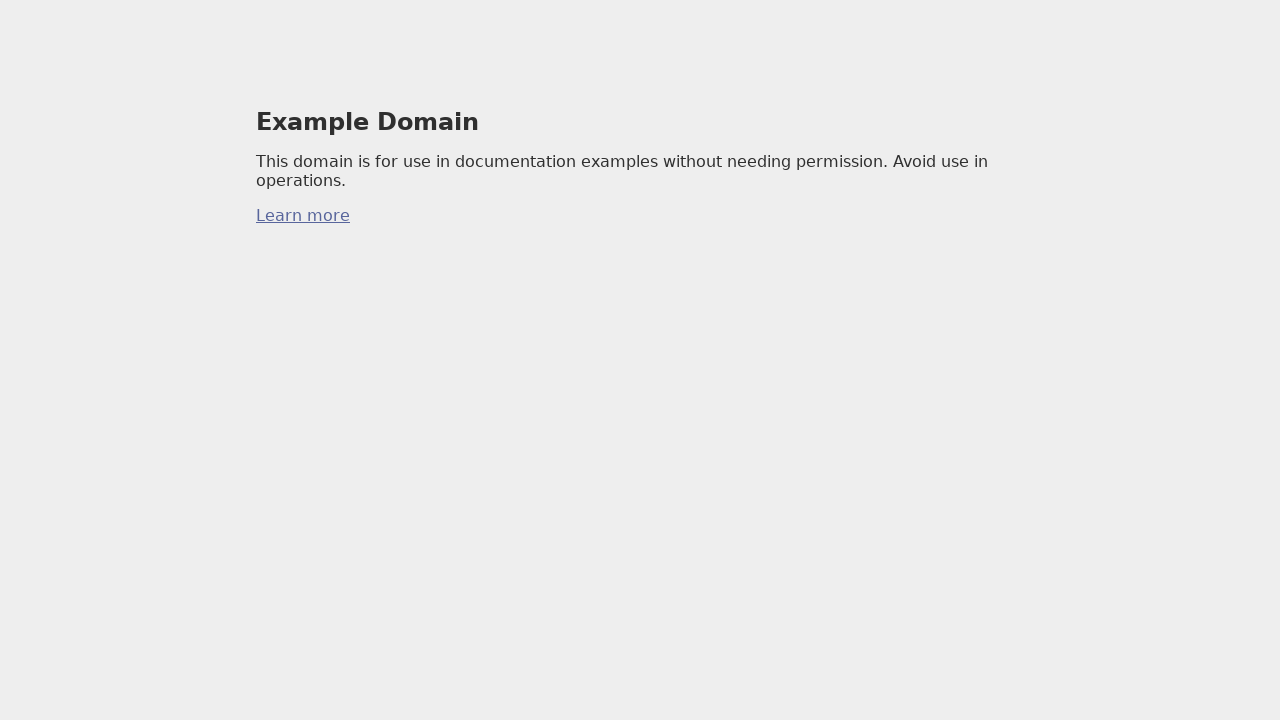